Tests the Selenium demo web form by clicking the submit button and verifying that a success message "Received!" is displayed.

Starting URL: https://www.selenium.dev/selenium/web/web-form.html

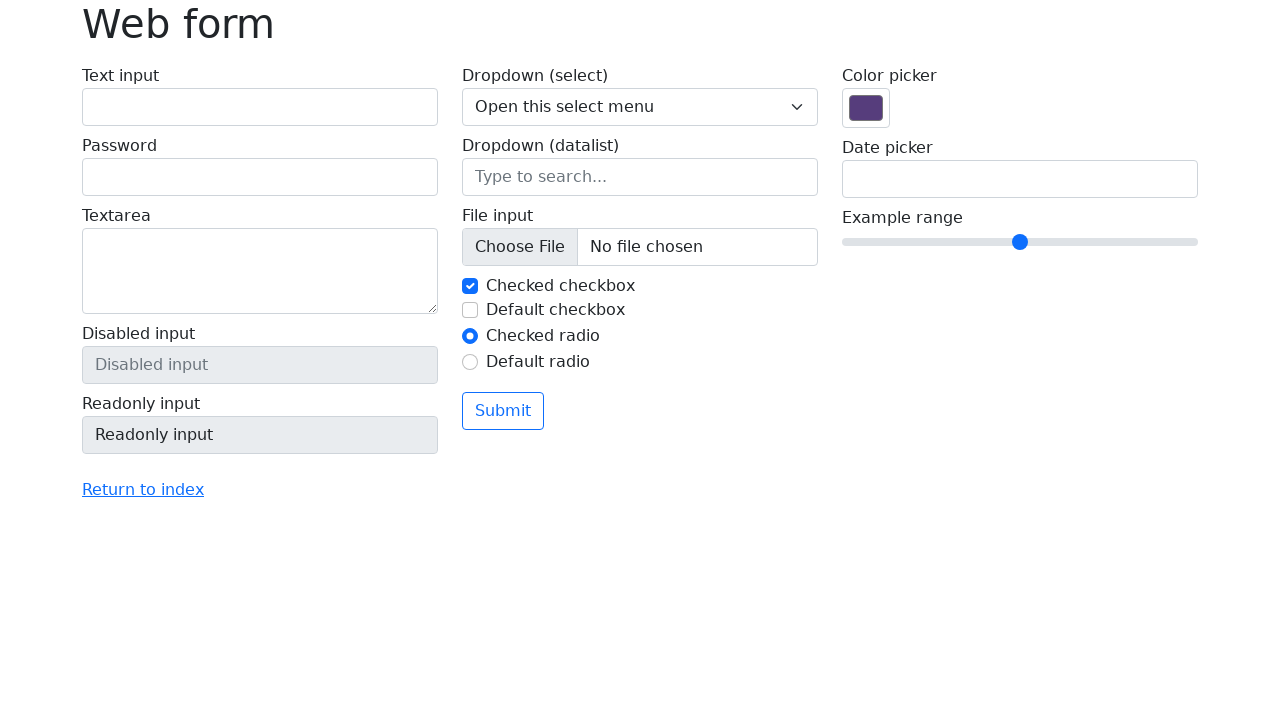

Clicked the submit button at (503, 411) on .btn
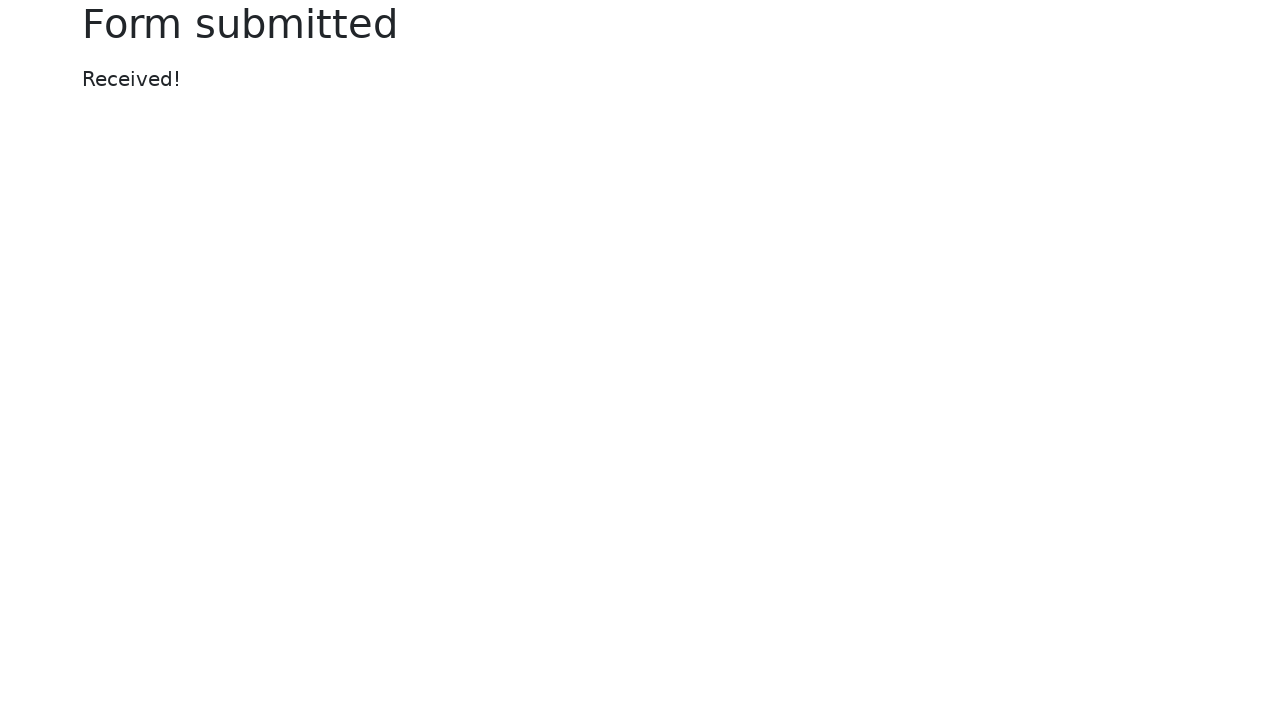

Success message element loaded
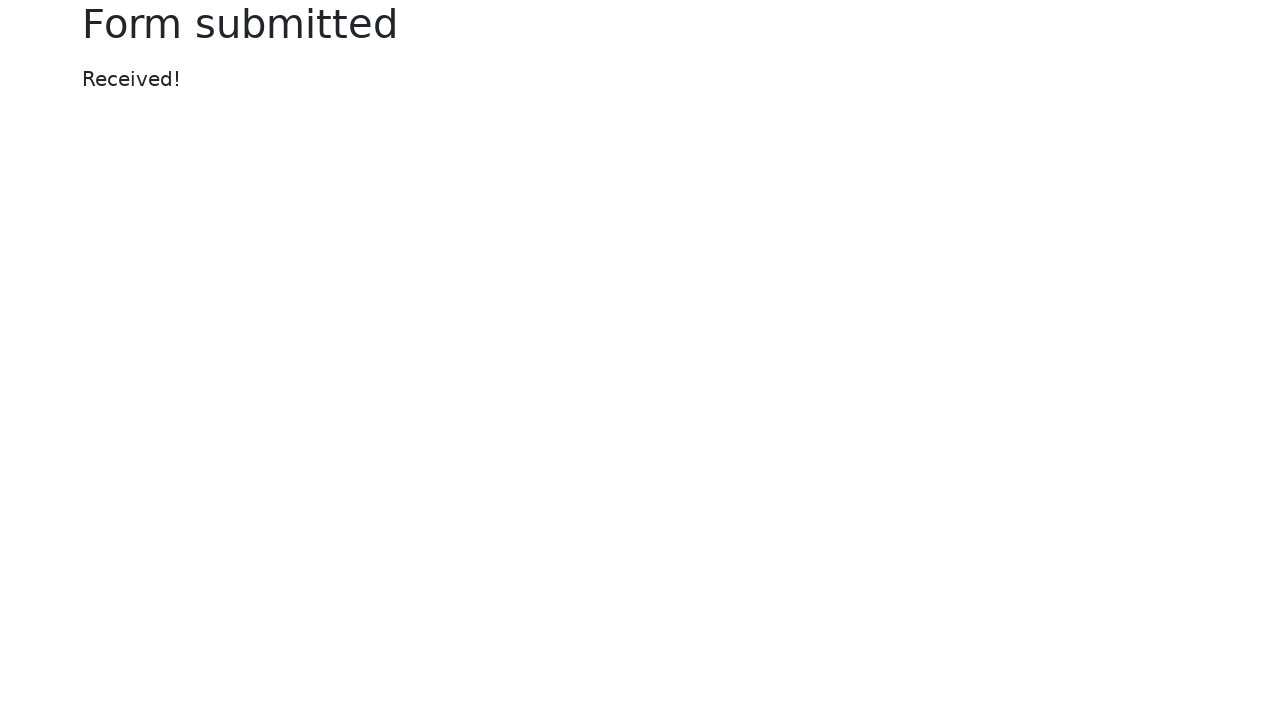

Located the success message element
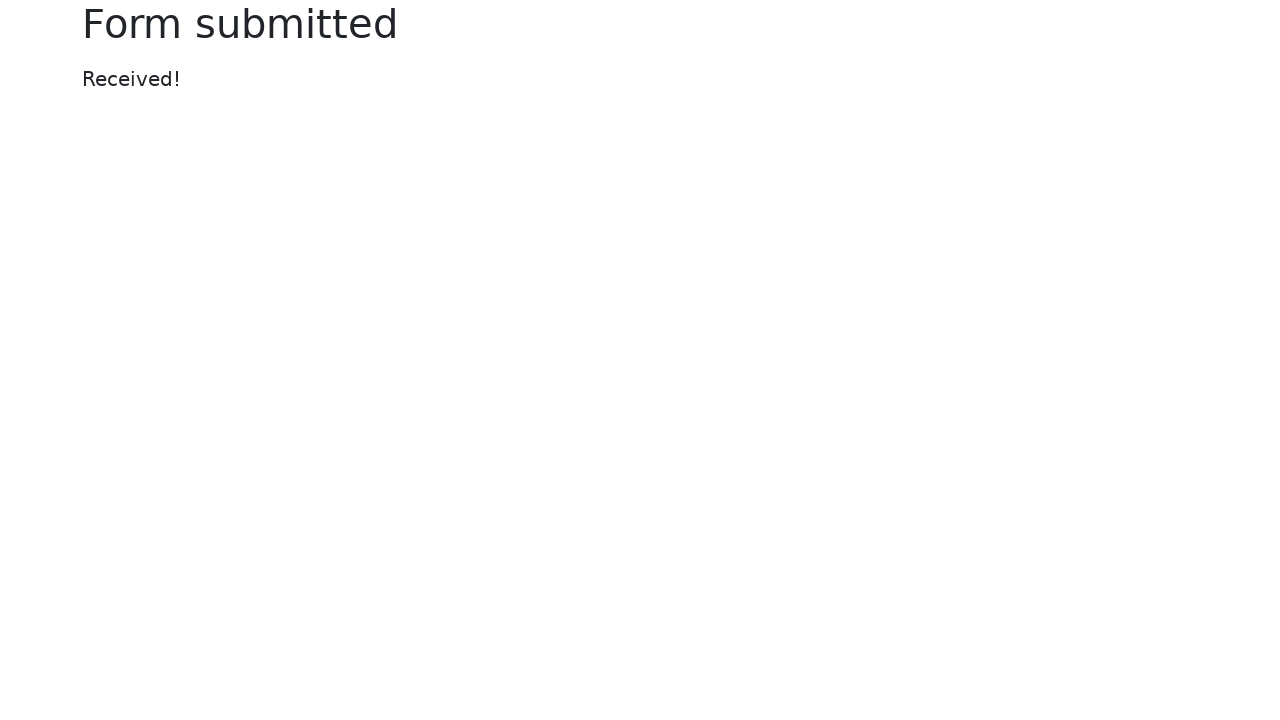

Verified success message displays 'Received!'
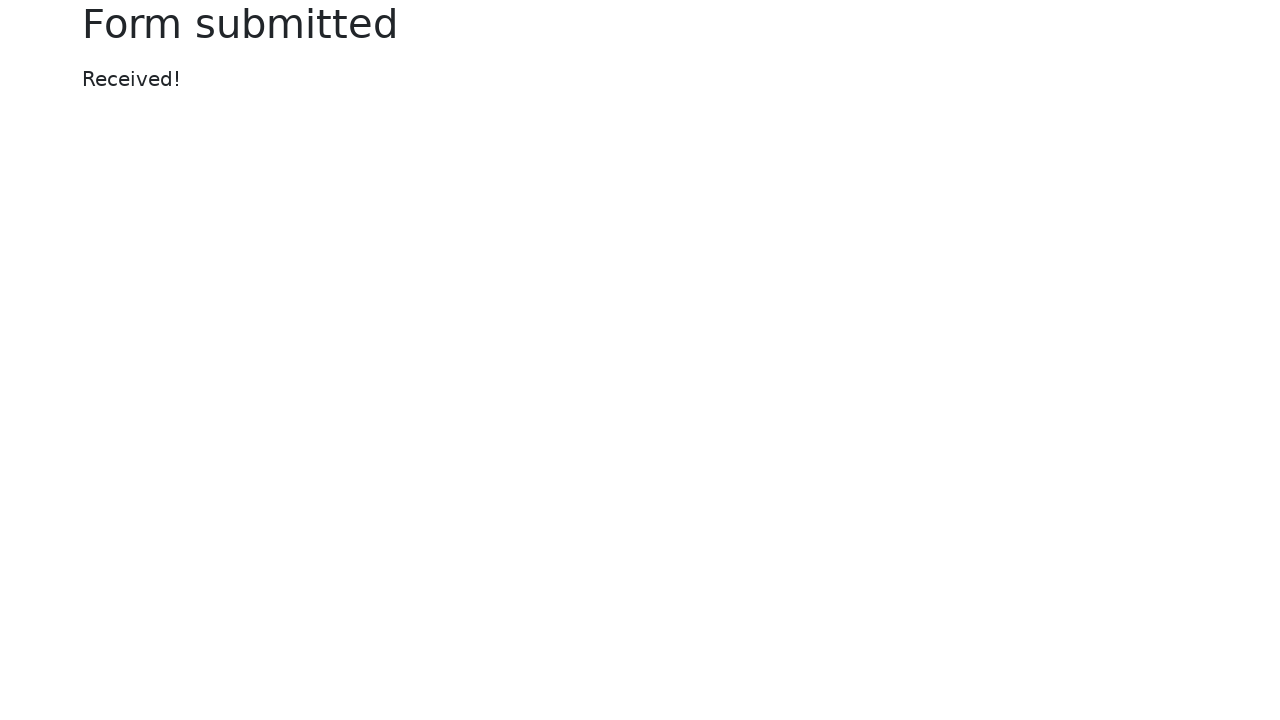

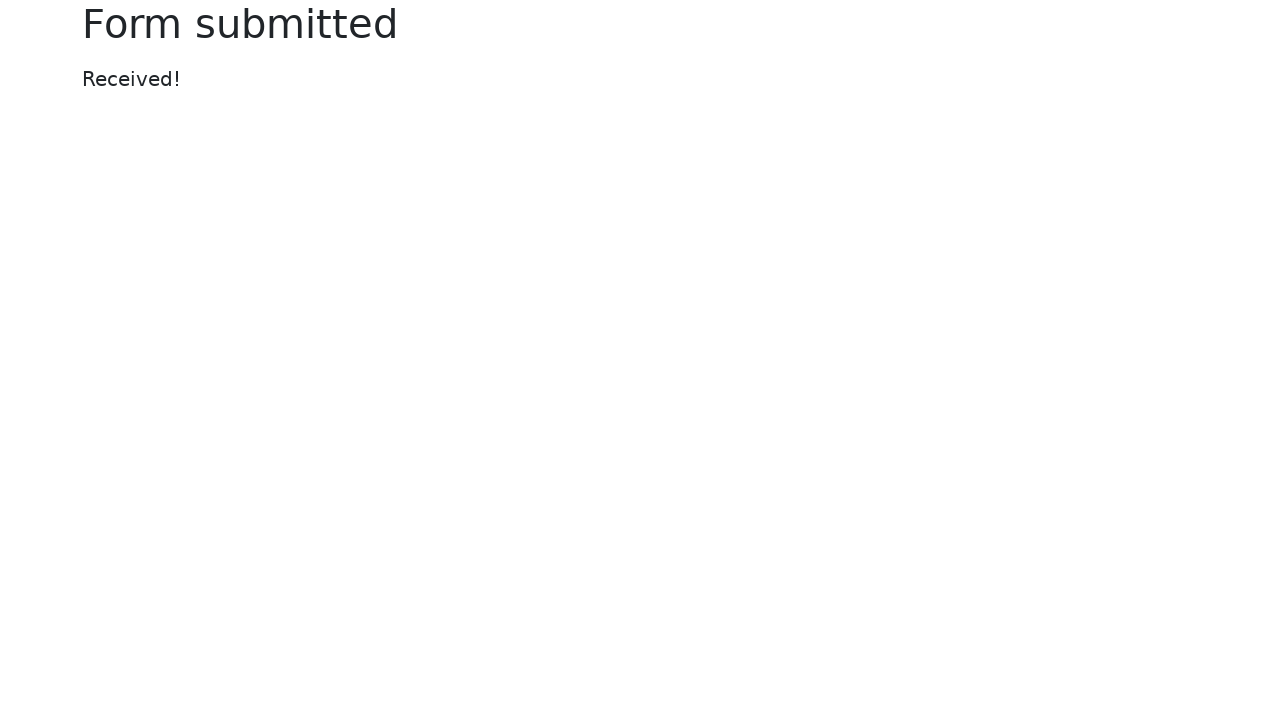